Tests the second FAQ accordion item by clicking it and verifying the answer about one order per scooter policy

Starting URL: https://qa-scooter.praktikum-services.ru

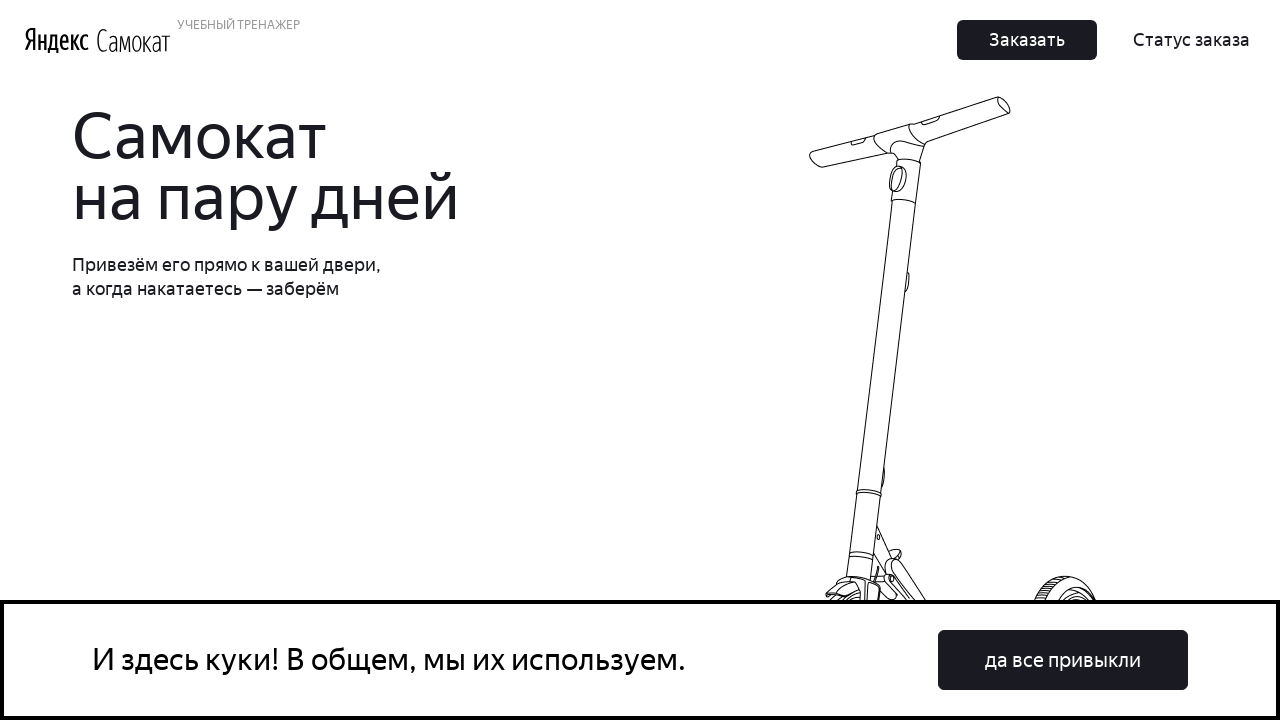

Scrolled to FAQ section
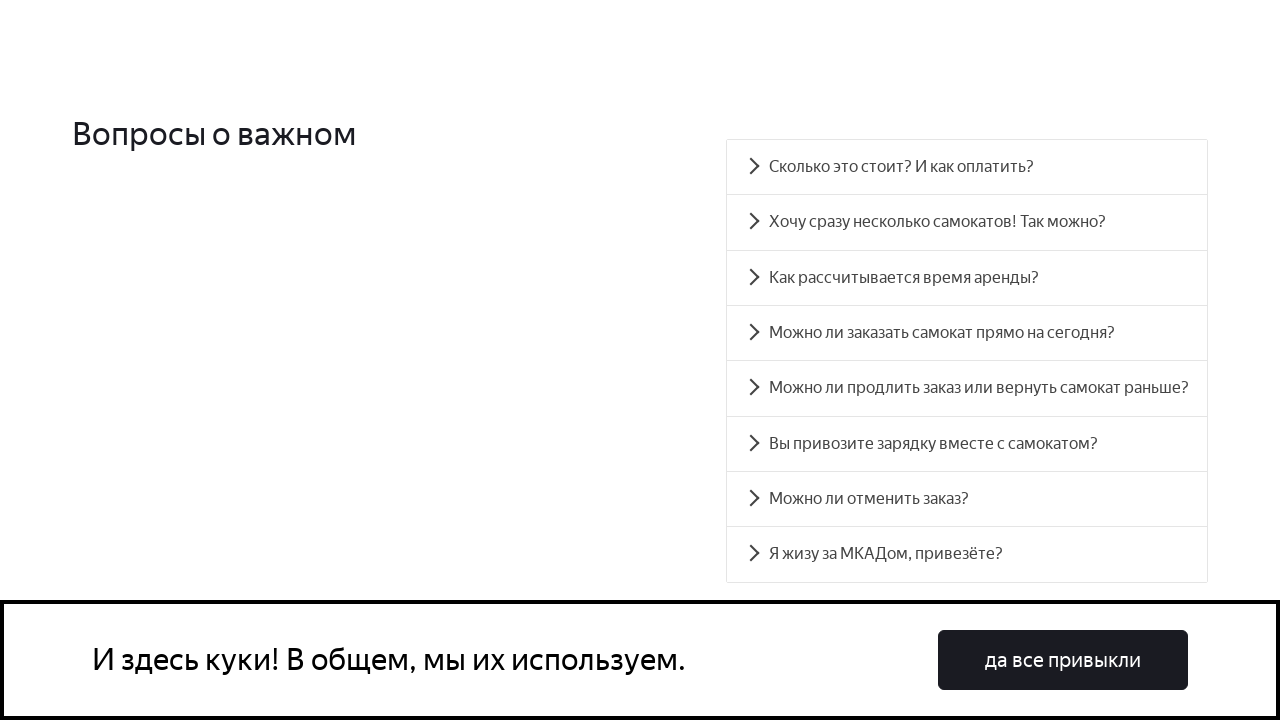

Clicked second FAQ accordion item about one order per scooter policy at (967, 222) on #accordion__heading-1
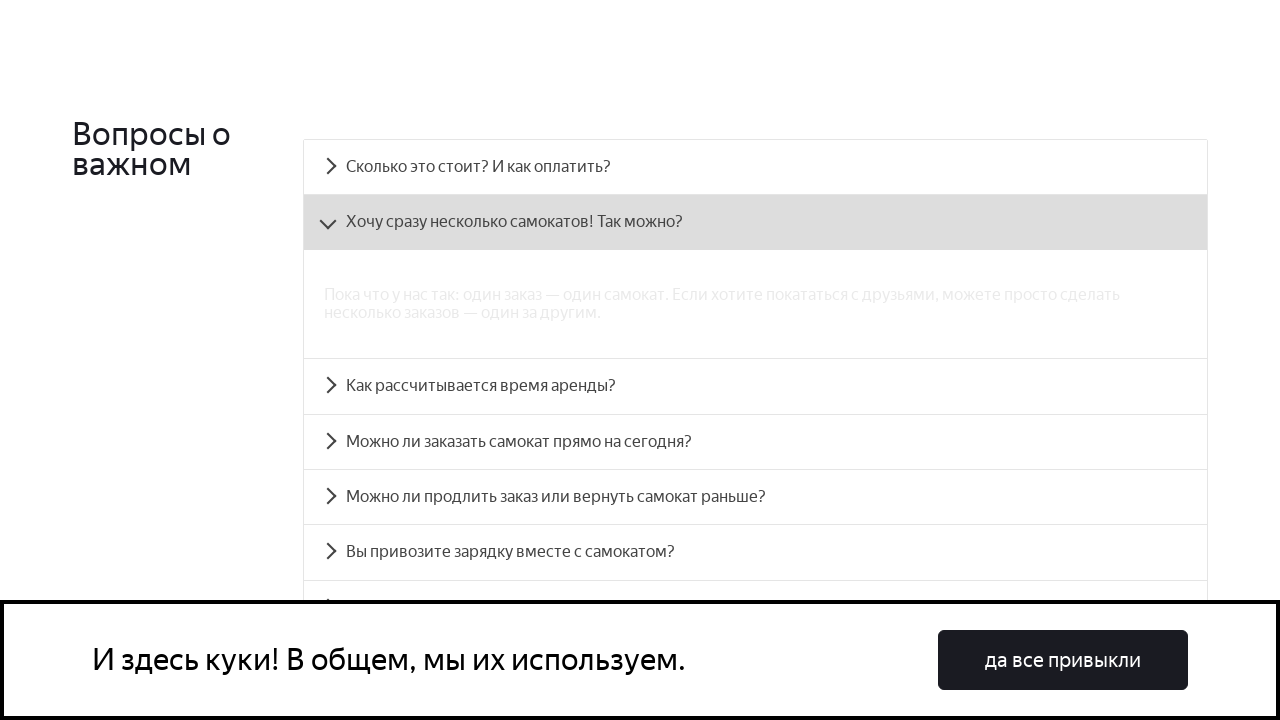

Answer panel for second FAQ item is now visible
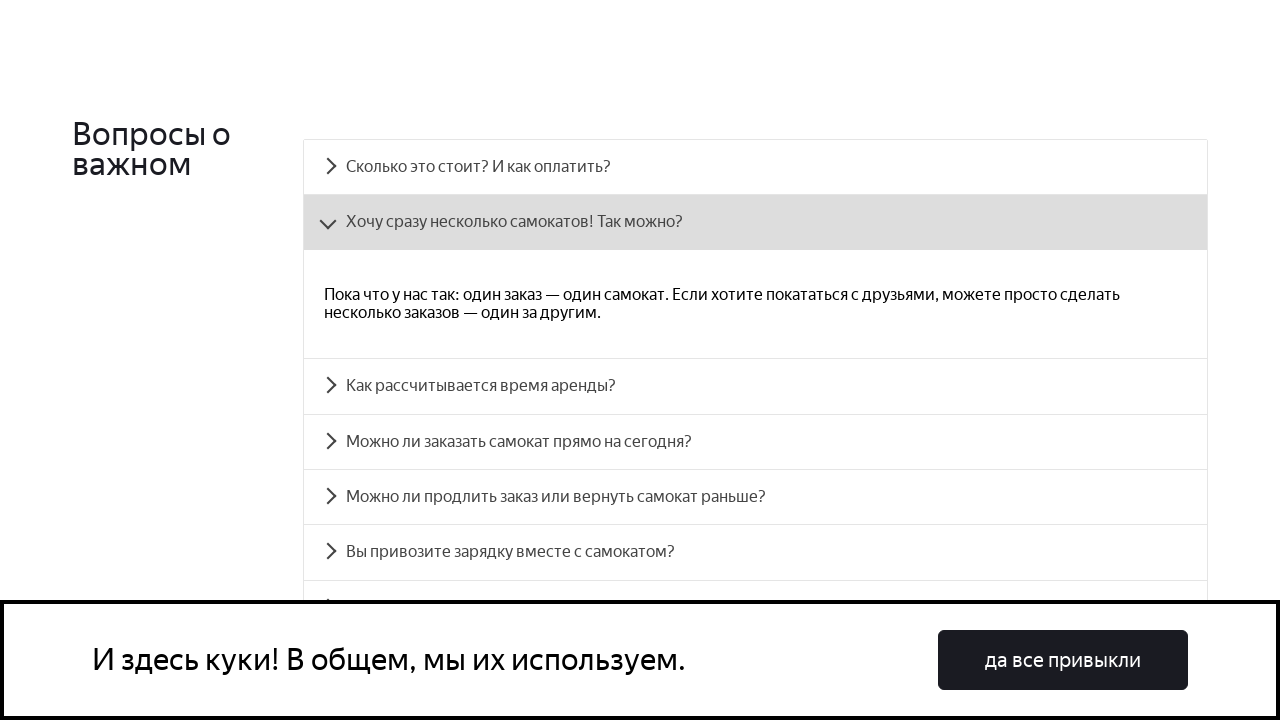

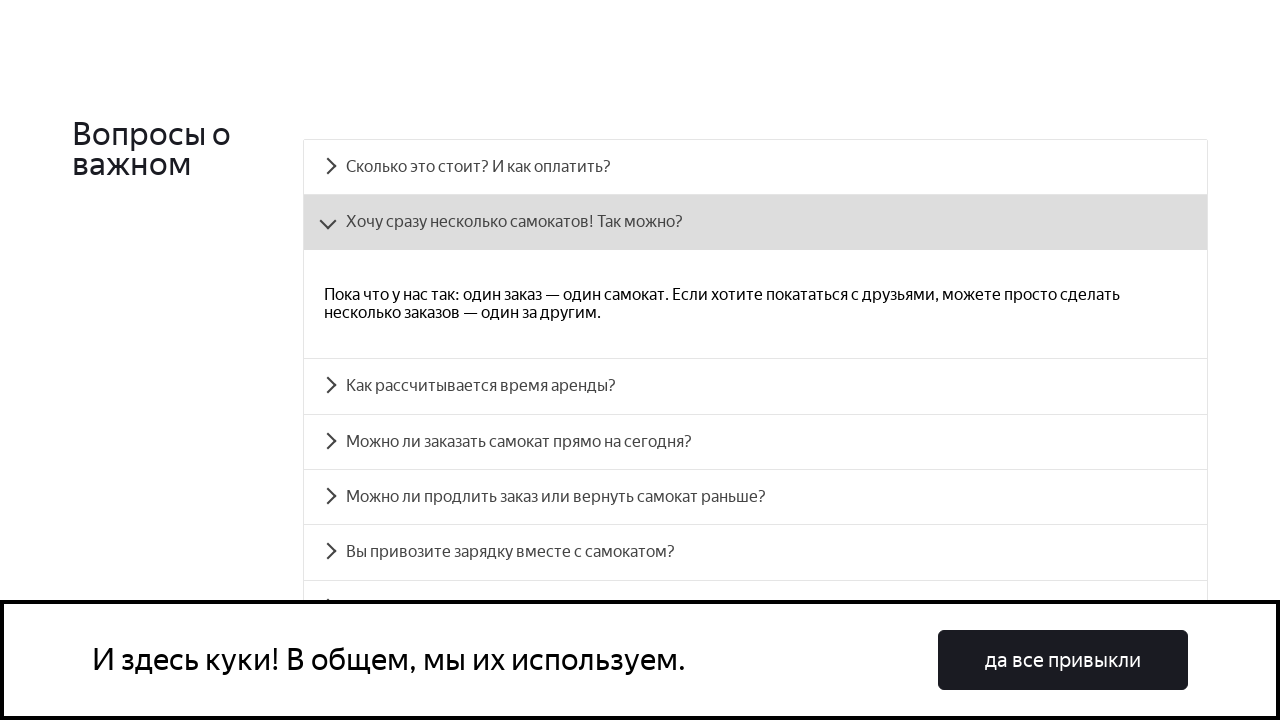